Tests drag and drop functionality by dragging 10 card elements to their corresponding drop zones on a demo page

Starting URL: https://konflic.github.io/examples/pages/draganddrop.html

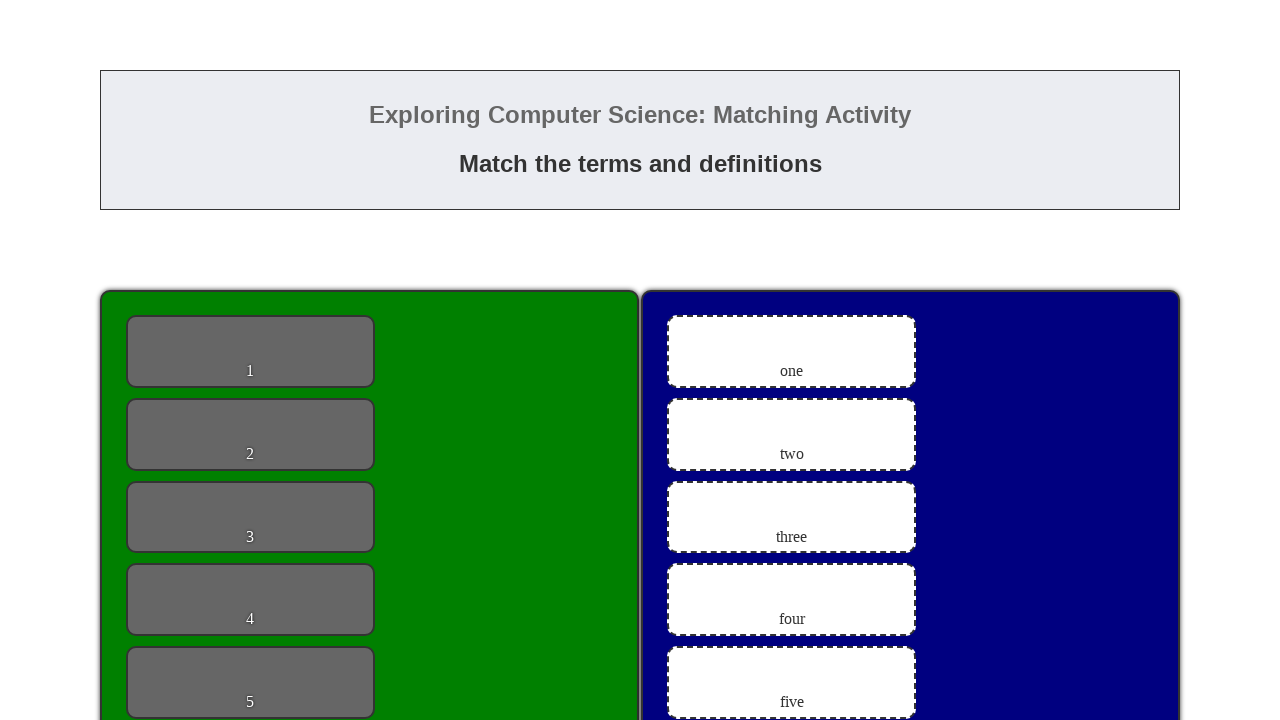

Dragged card 1 to zone 1 at (792, 351)
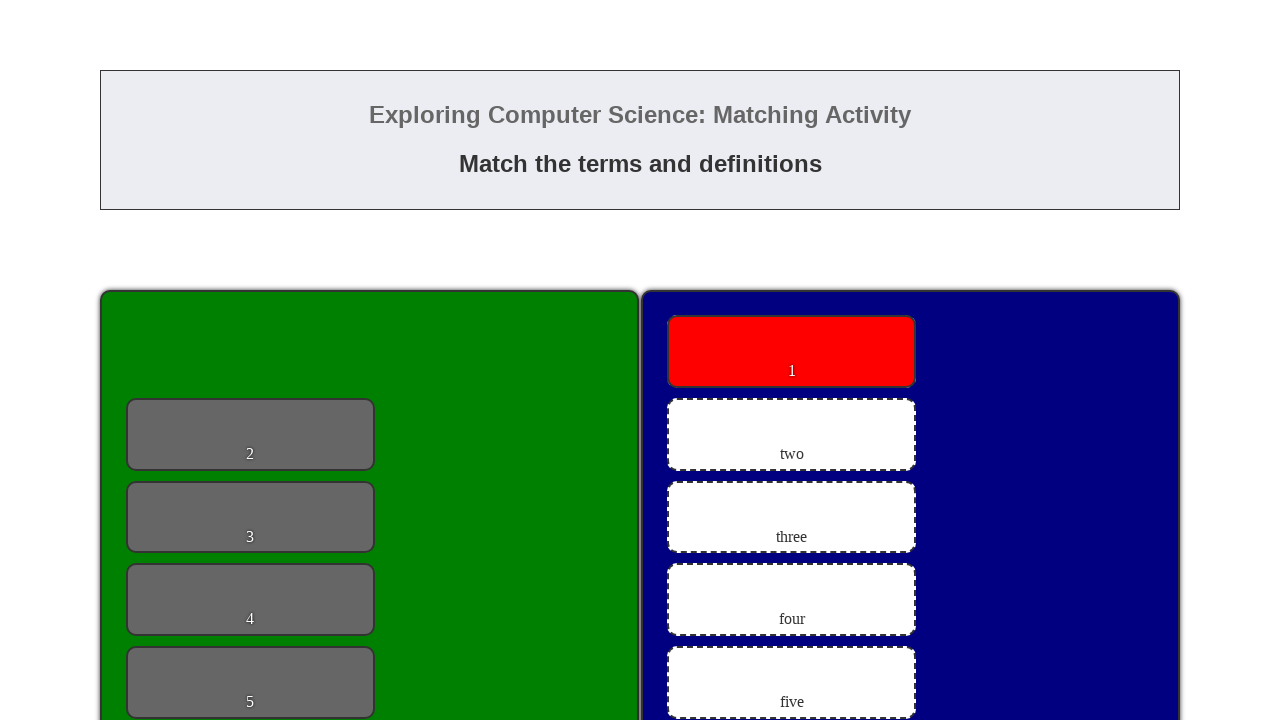

Dragged card 2 to zone 2 at (792, 434)
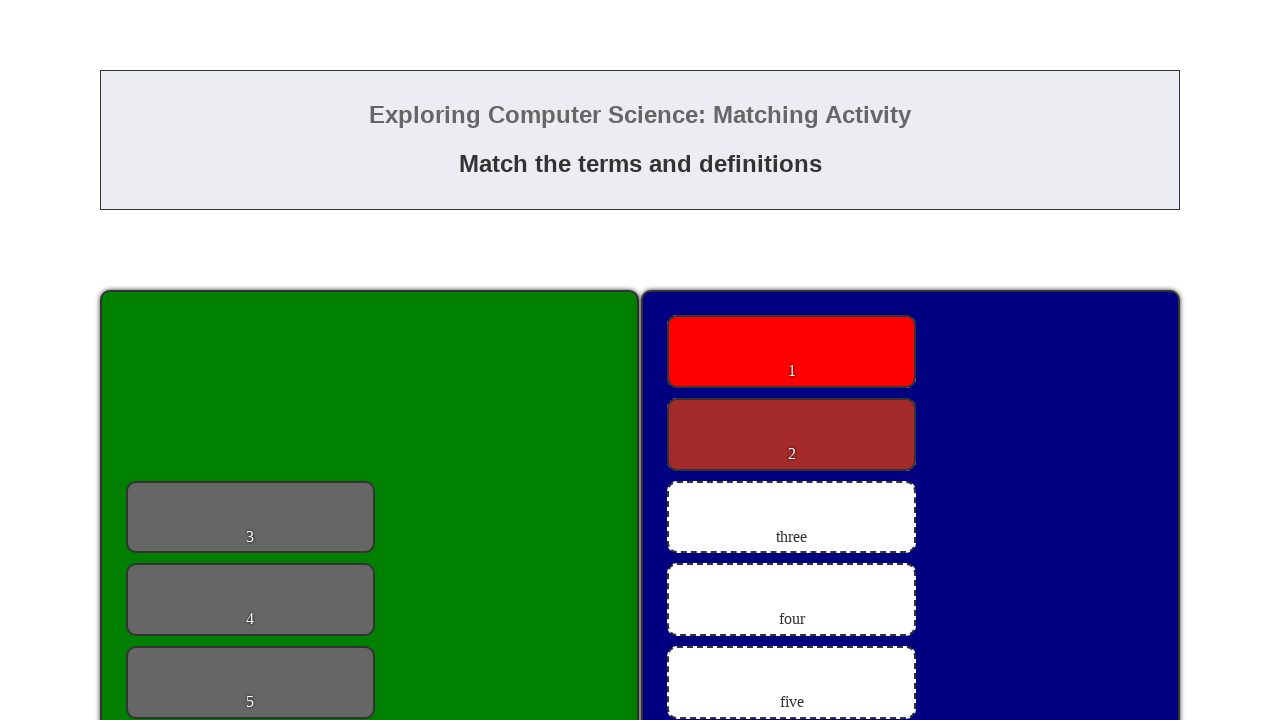

Dragged card 3 to zone 3 at (792, 517)
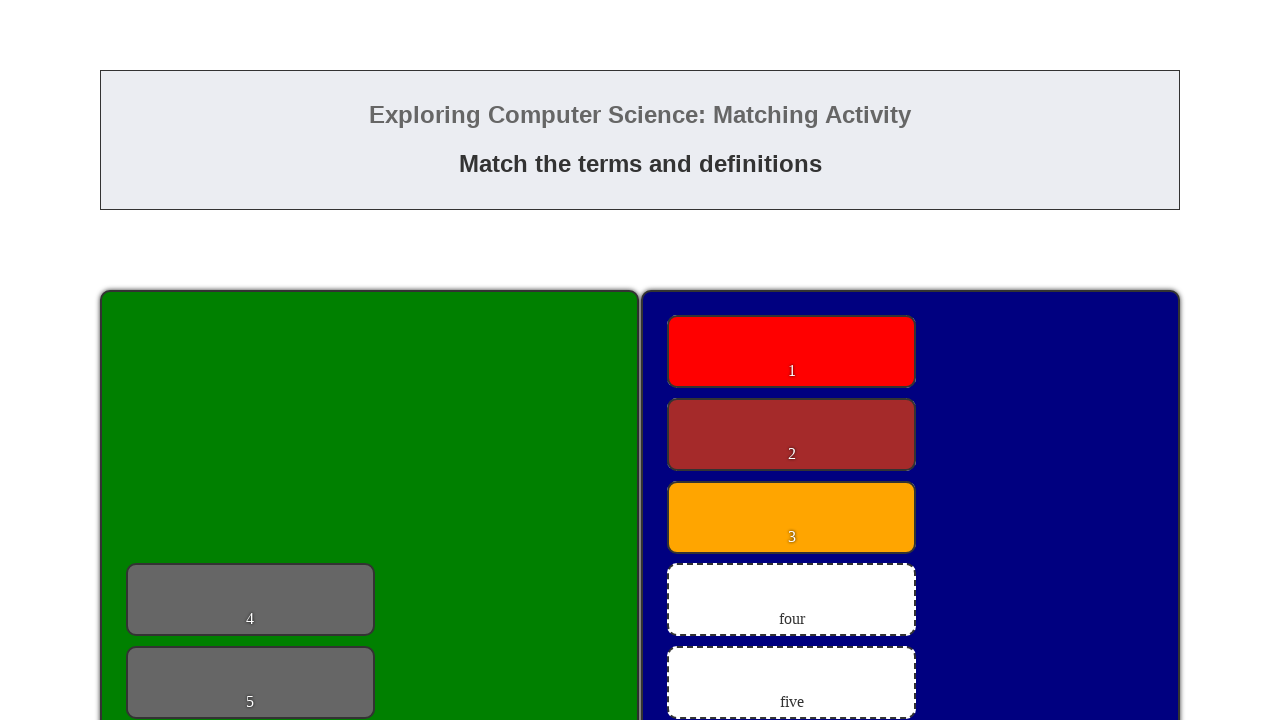

Dragged card 4 to zone 4 at (792, 600)
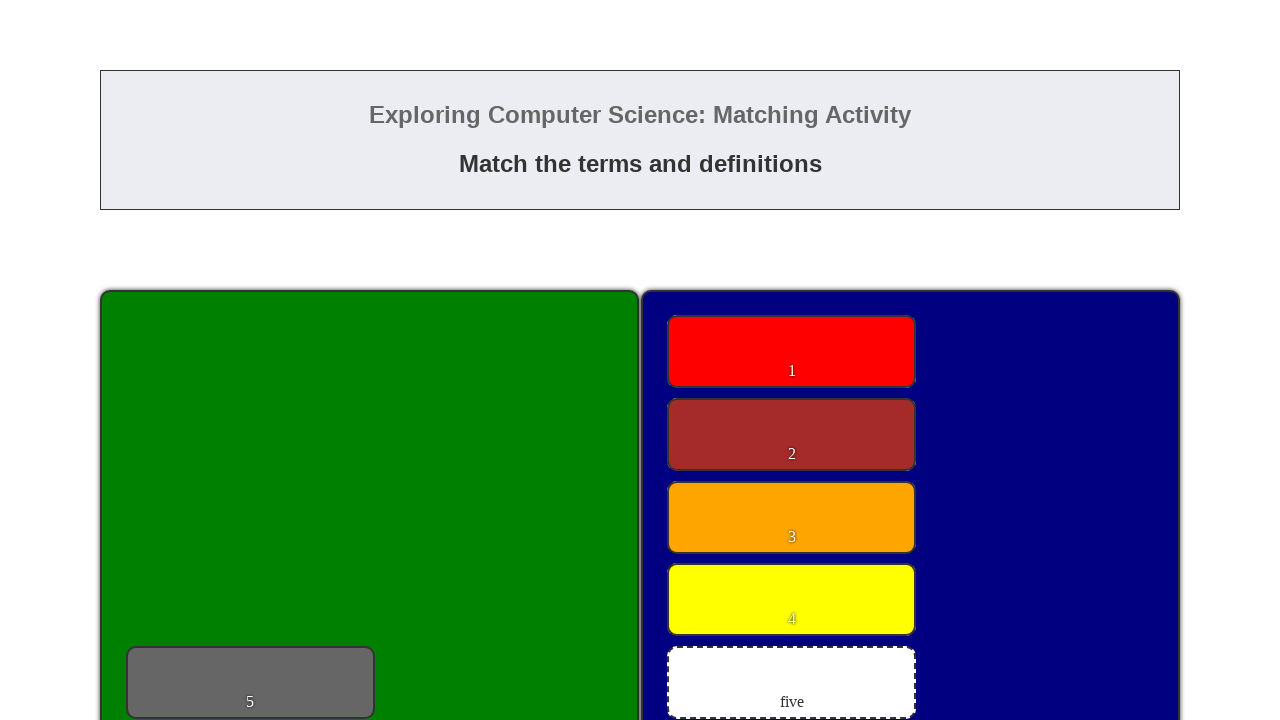

Dragged card 5 to zone 5 at (792, 683)
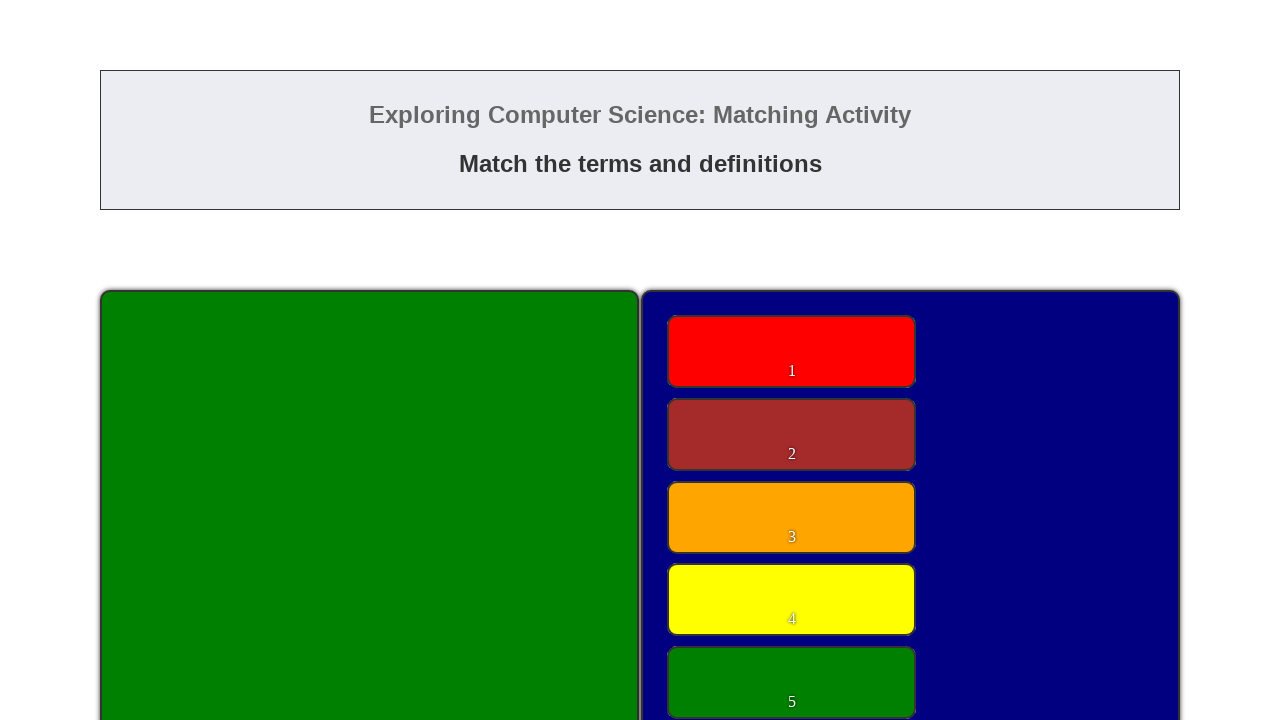

Dragged card 6 to zone 6 at (792, 360)
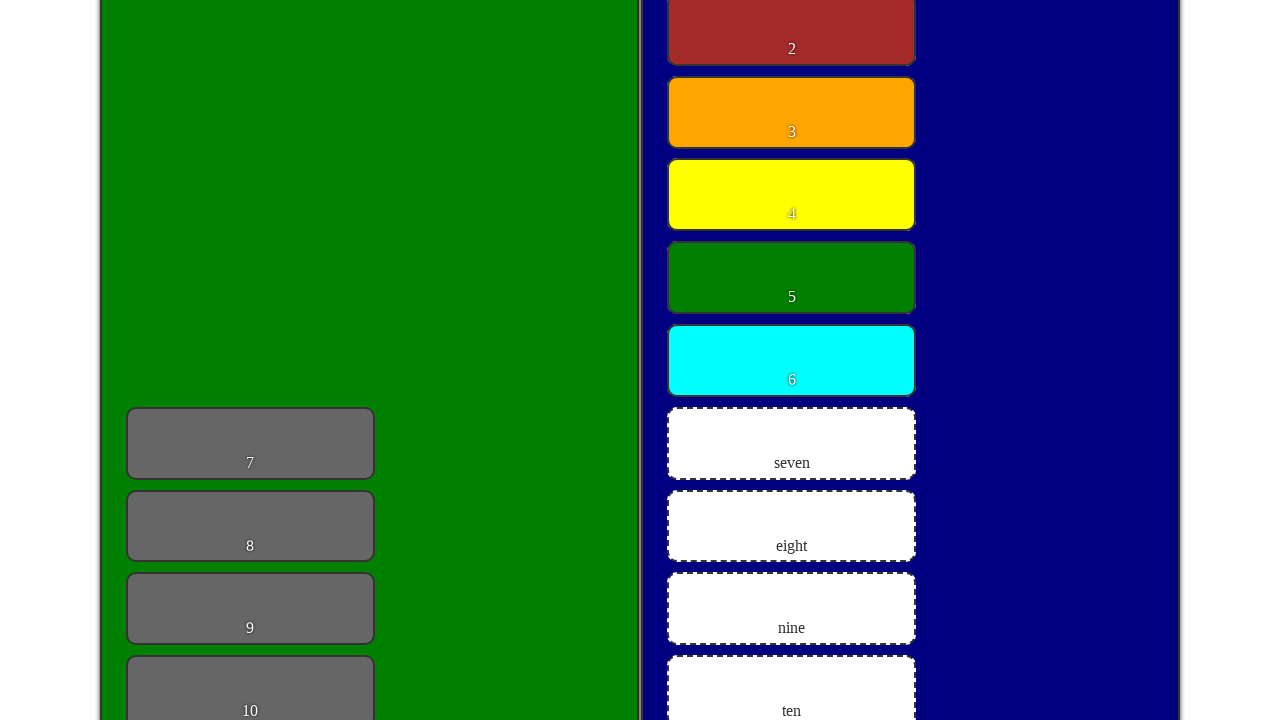

Dragged card 7 to zone 7 at (792, 443)
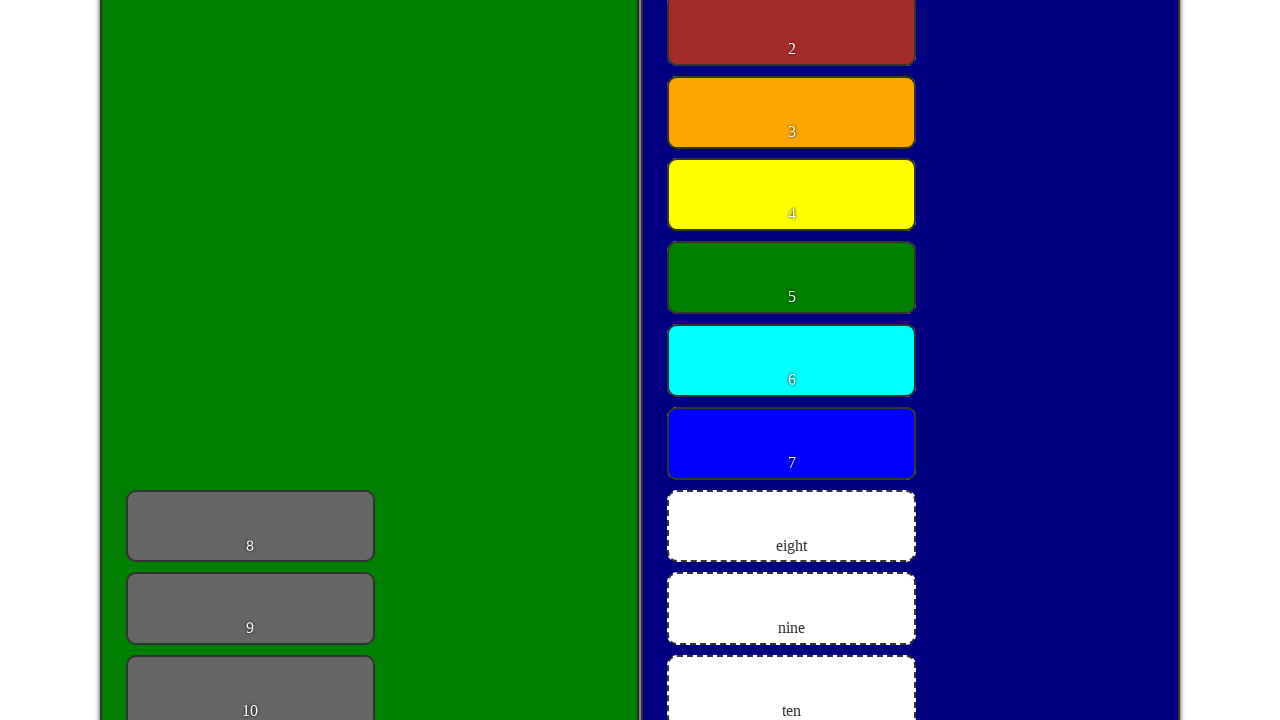

Dragged card 8 to zone 8 at (792, 526)
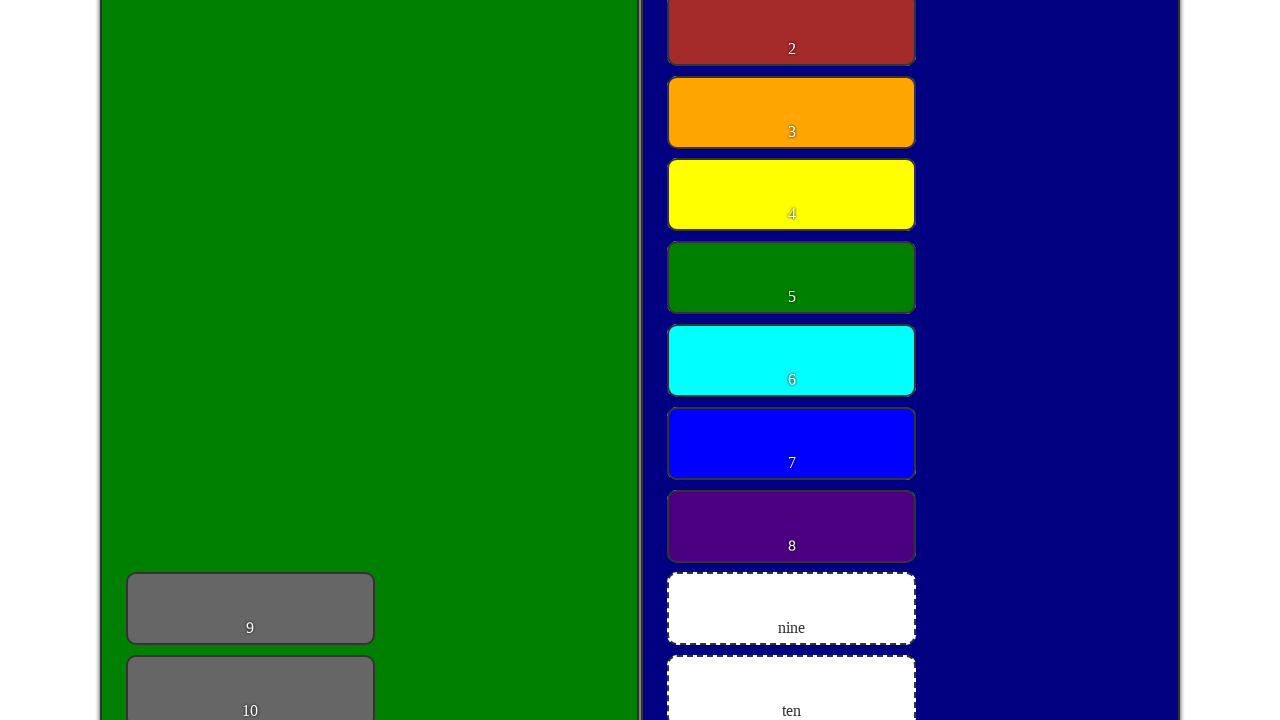

Dragged card 9 to zone 9 at (792, 609)
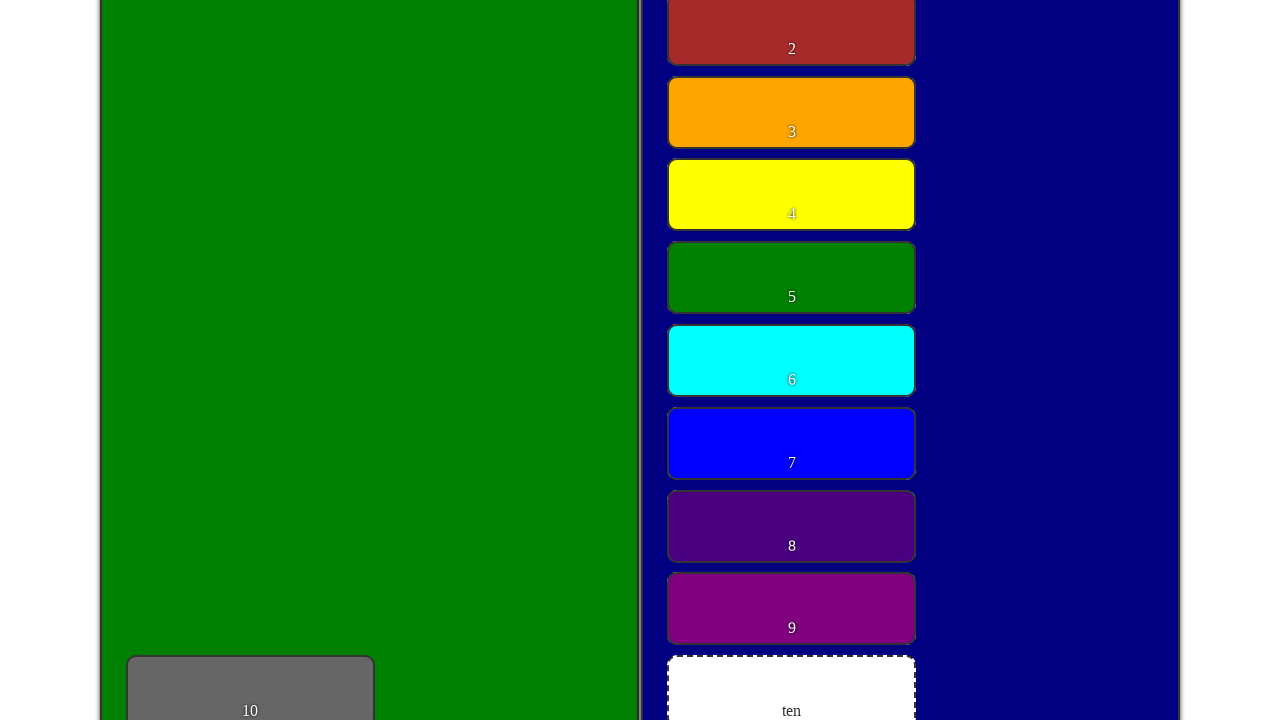

Dragged card 10 to zone 10 at (792, 684)
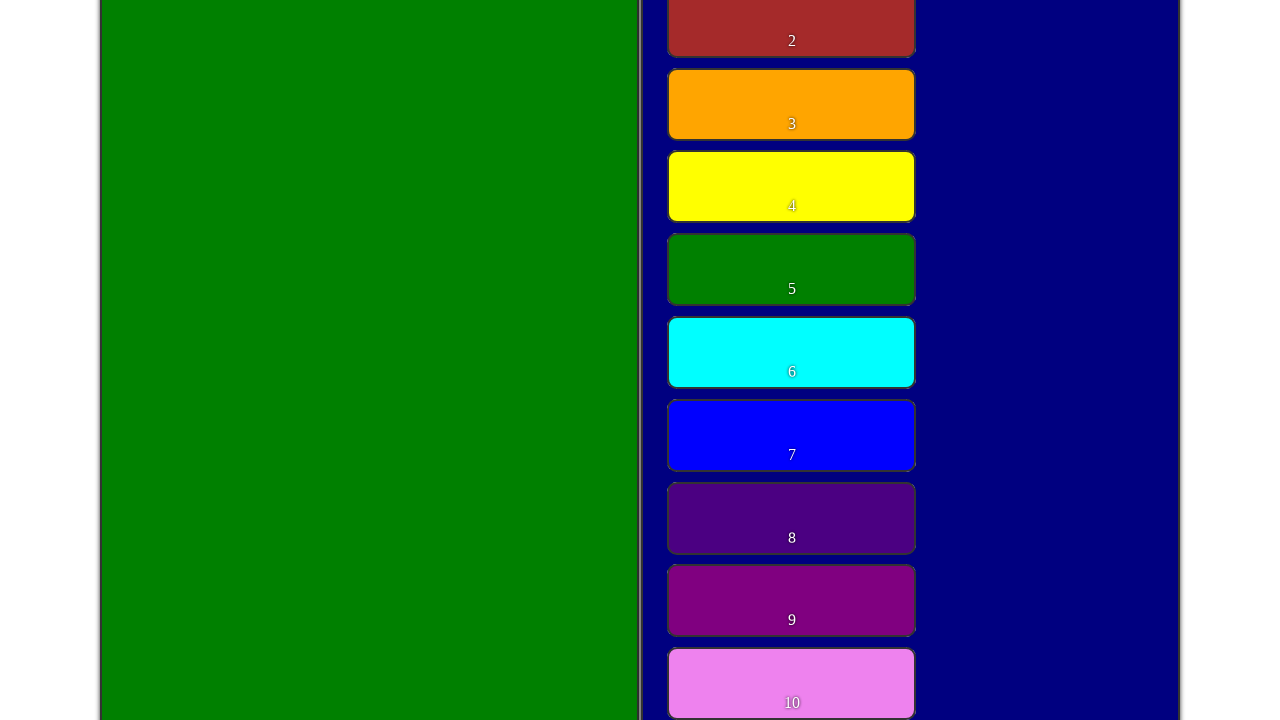

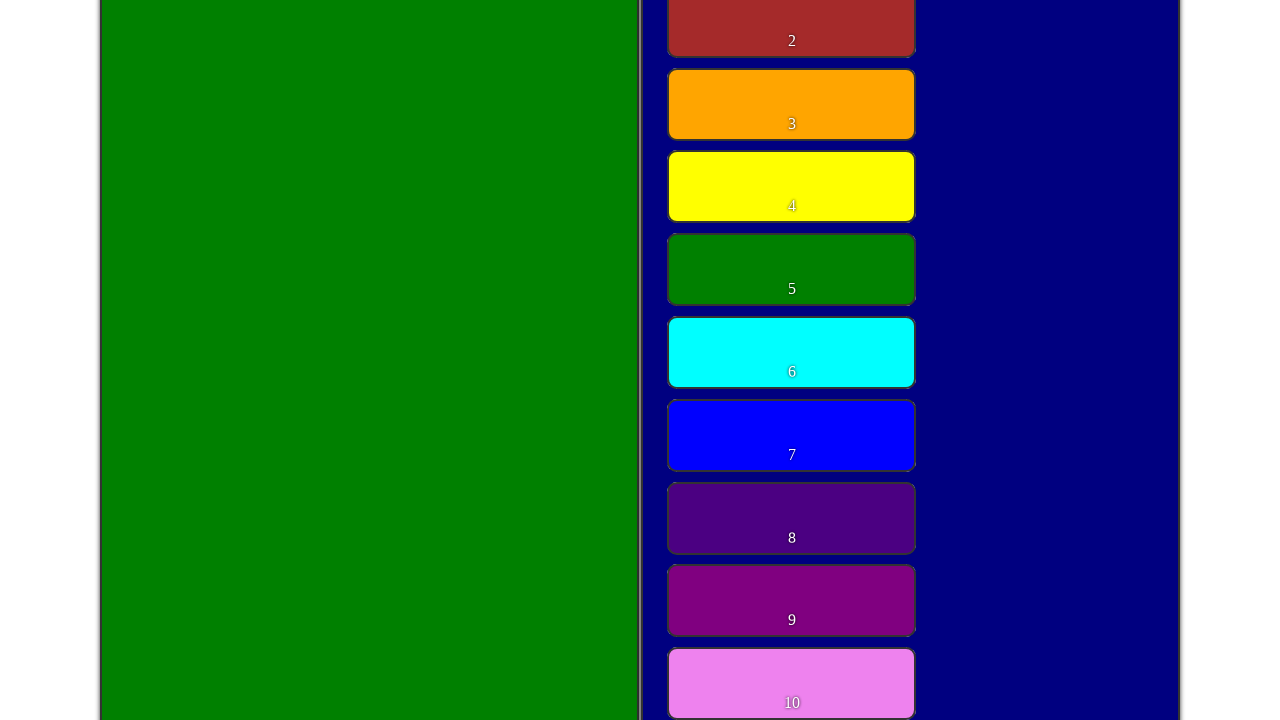